Tests navigation through future projects on a real estate website by clicking the future work filter and iterating through project pages

Starting URL: https://dexel.ca/projects.html

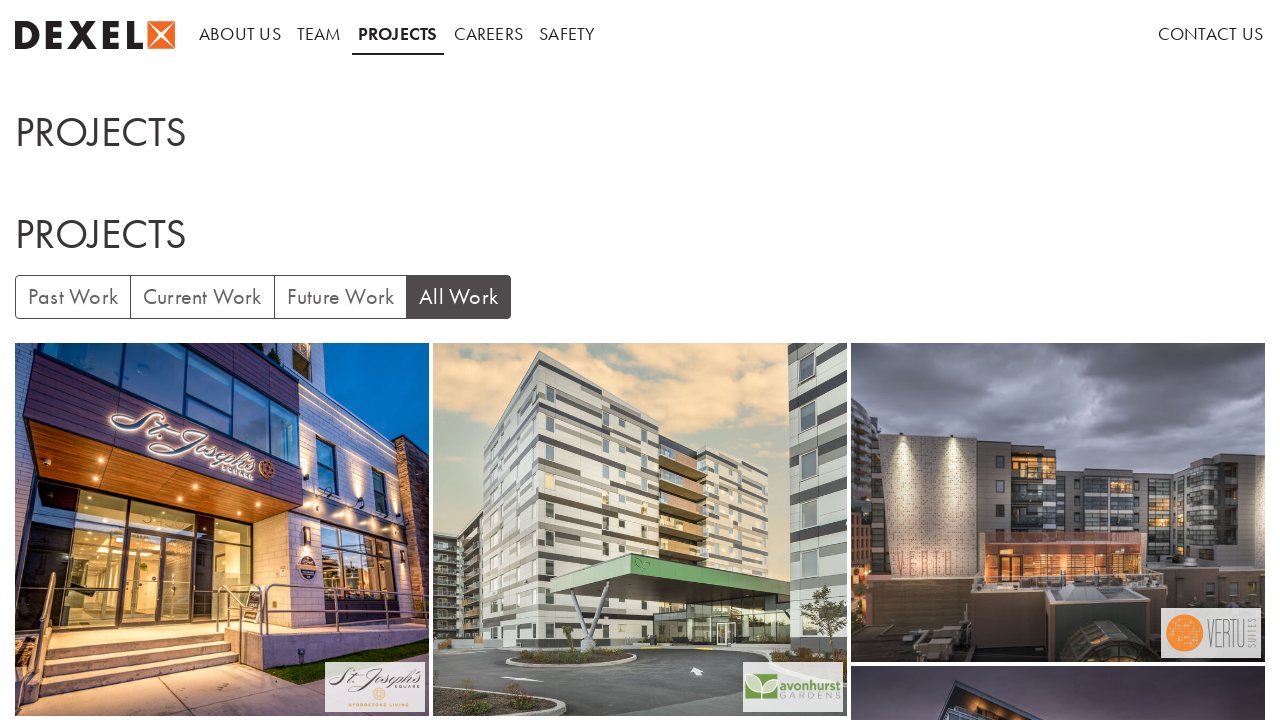

Clicked Future Work filter button at (340, 297) on xpath=//html/body/main/div/div/div/div/div[1]/div/div/label[3]
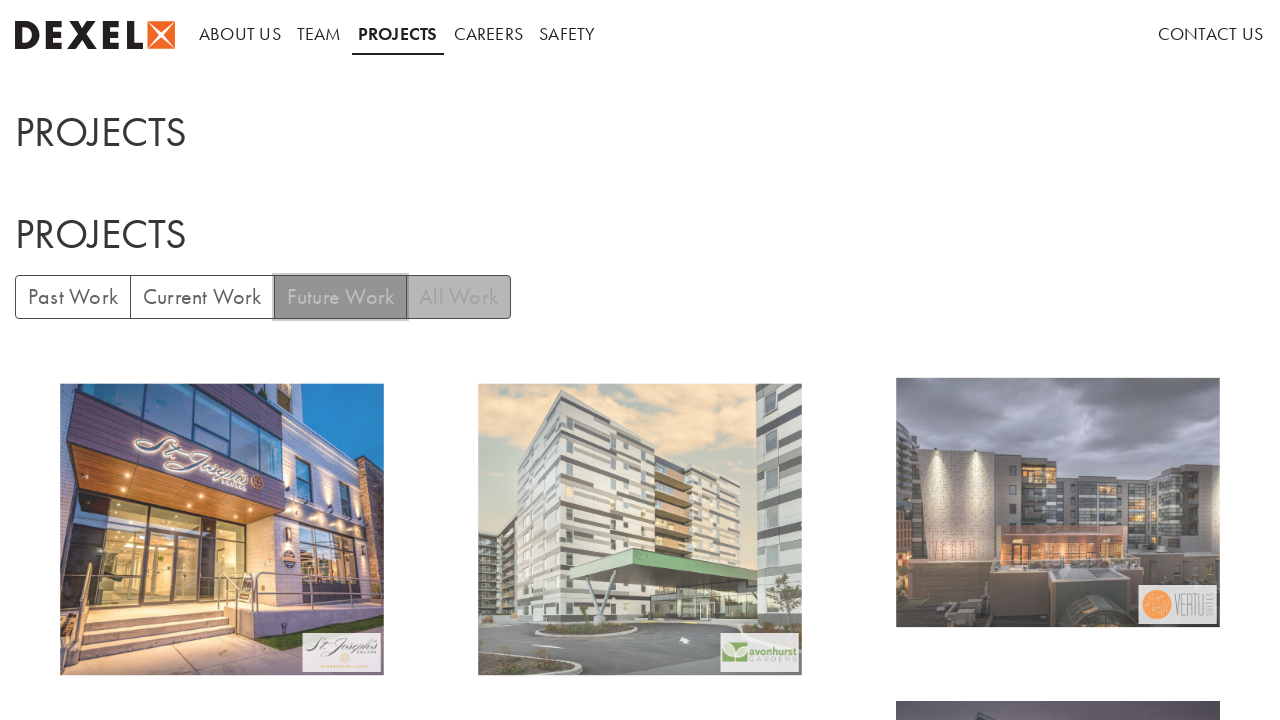

Future projects loaded in gallery
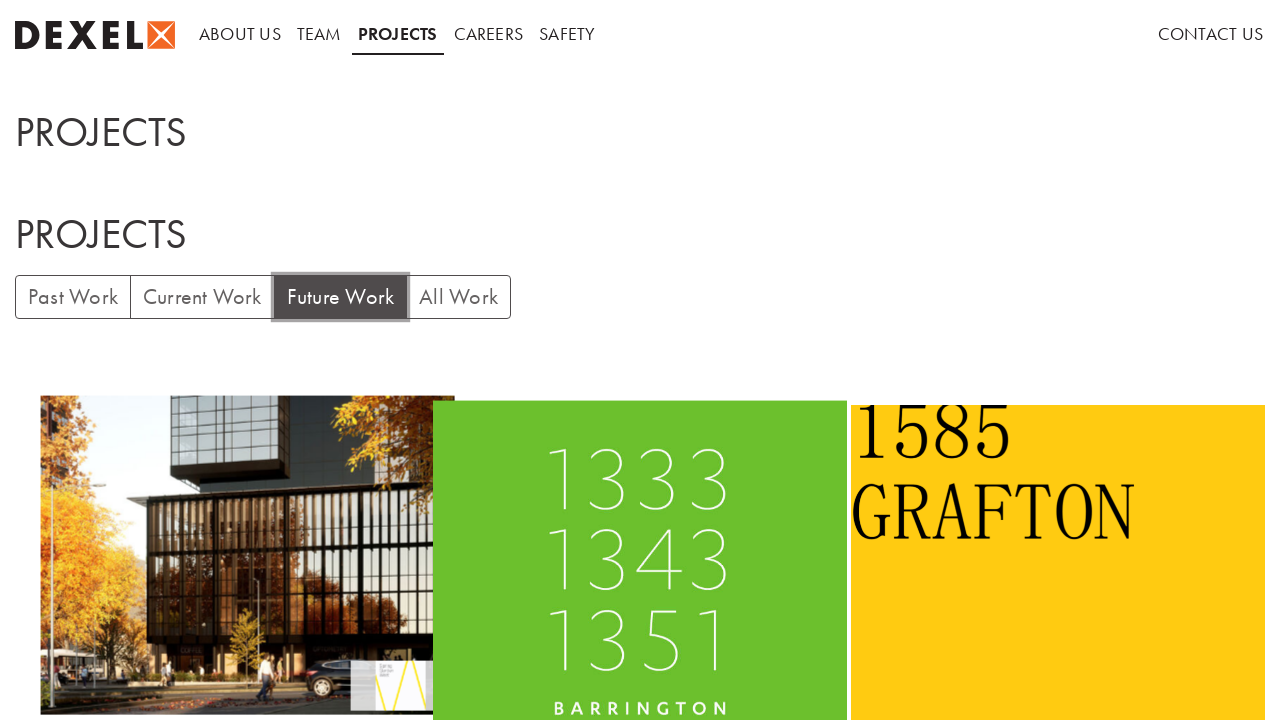

Found 4 future projects
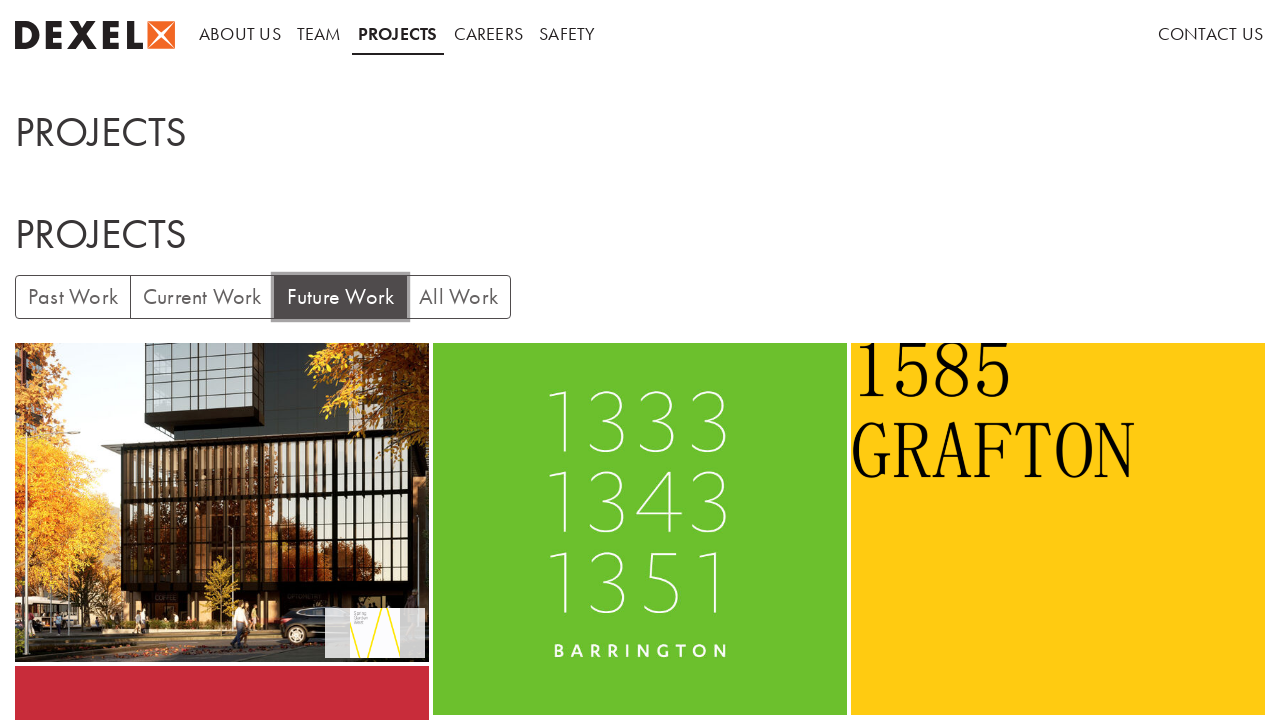

Clicked on future project 1 at (222, 503) on .project-gallery >> div[data-status="future"] >> nth=0
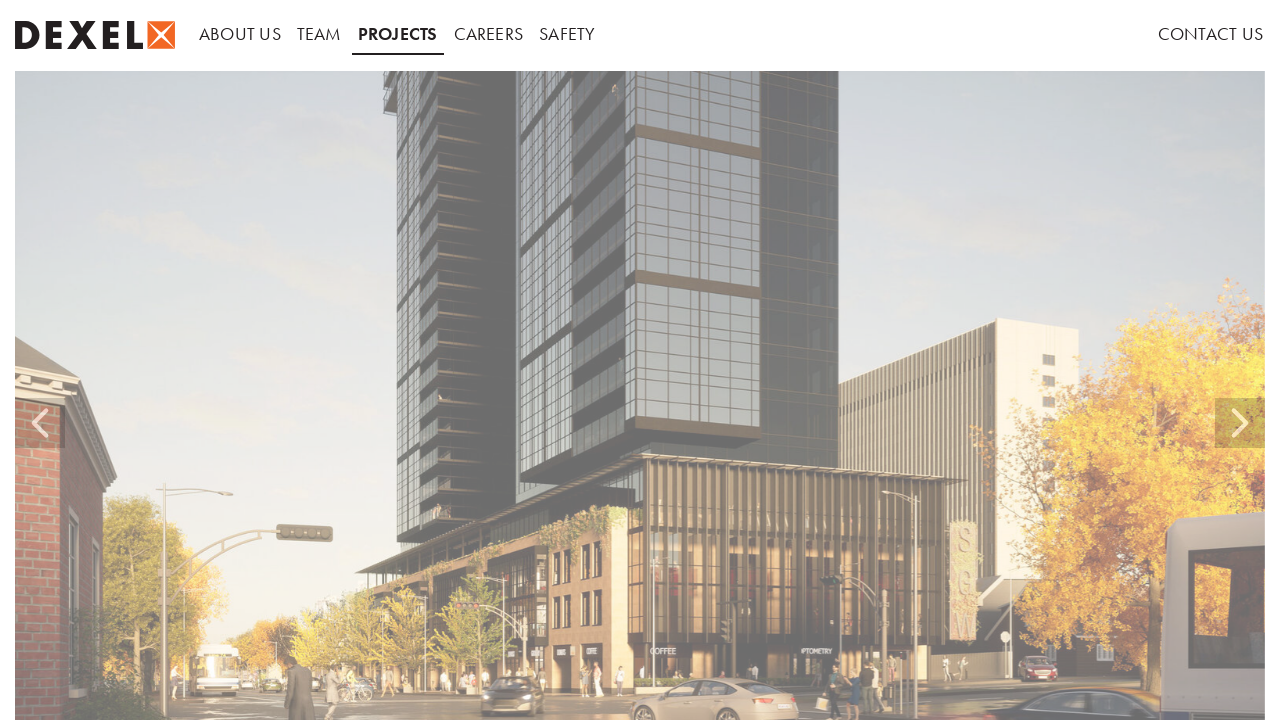

Project 1 details page loaded
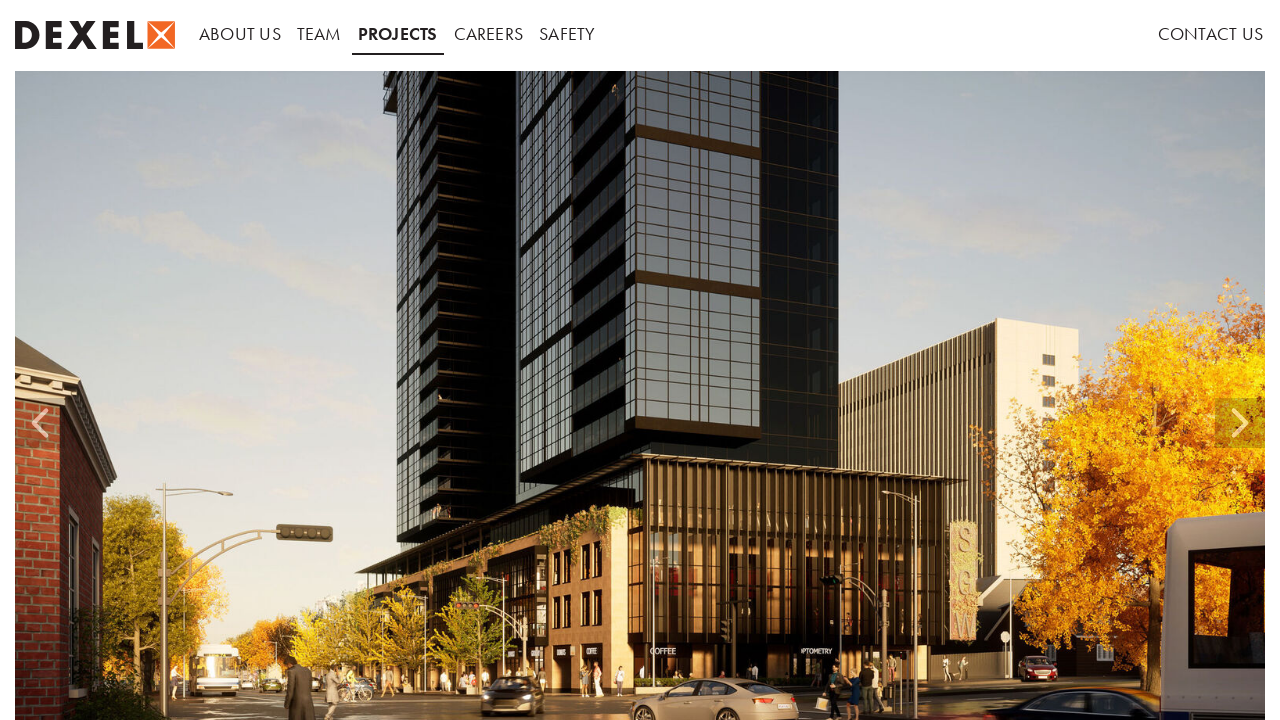

Navigated back from project 1 details
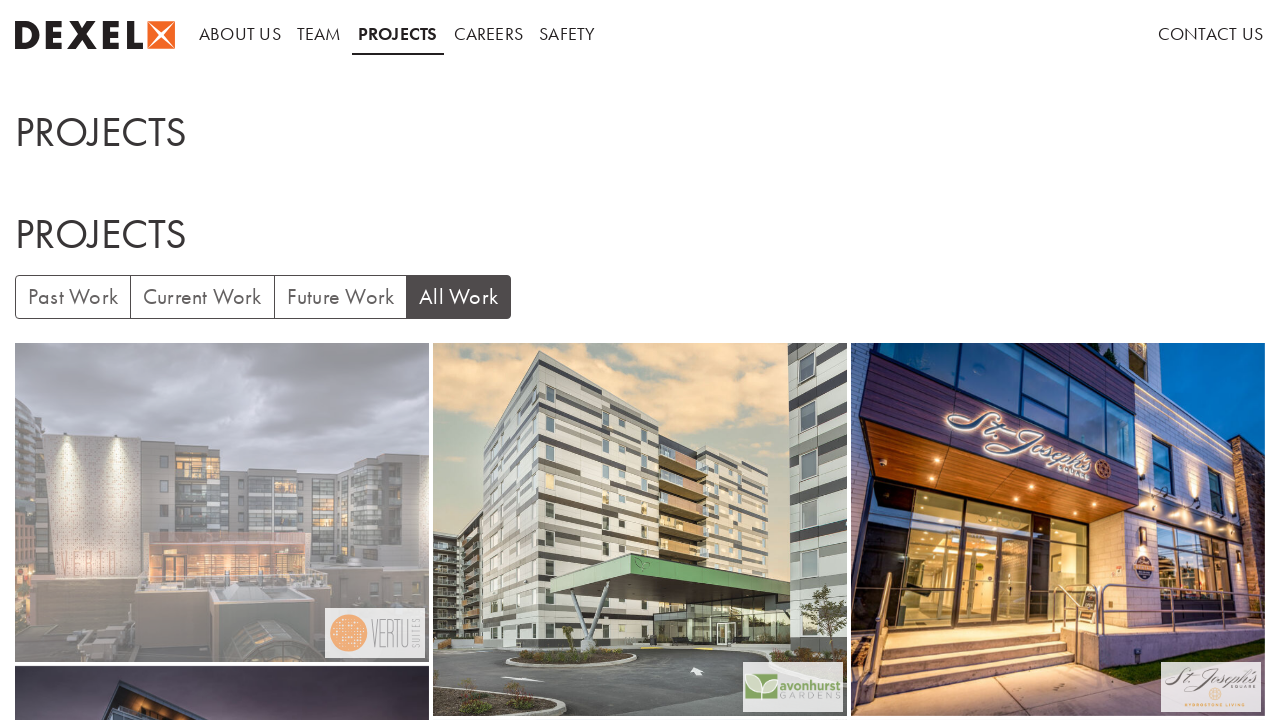

Projects gallery reloaded after navigation
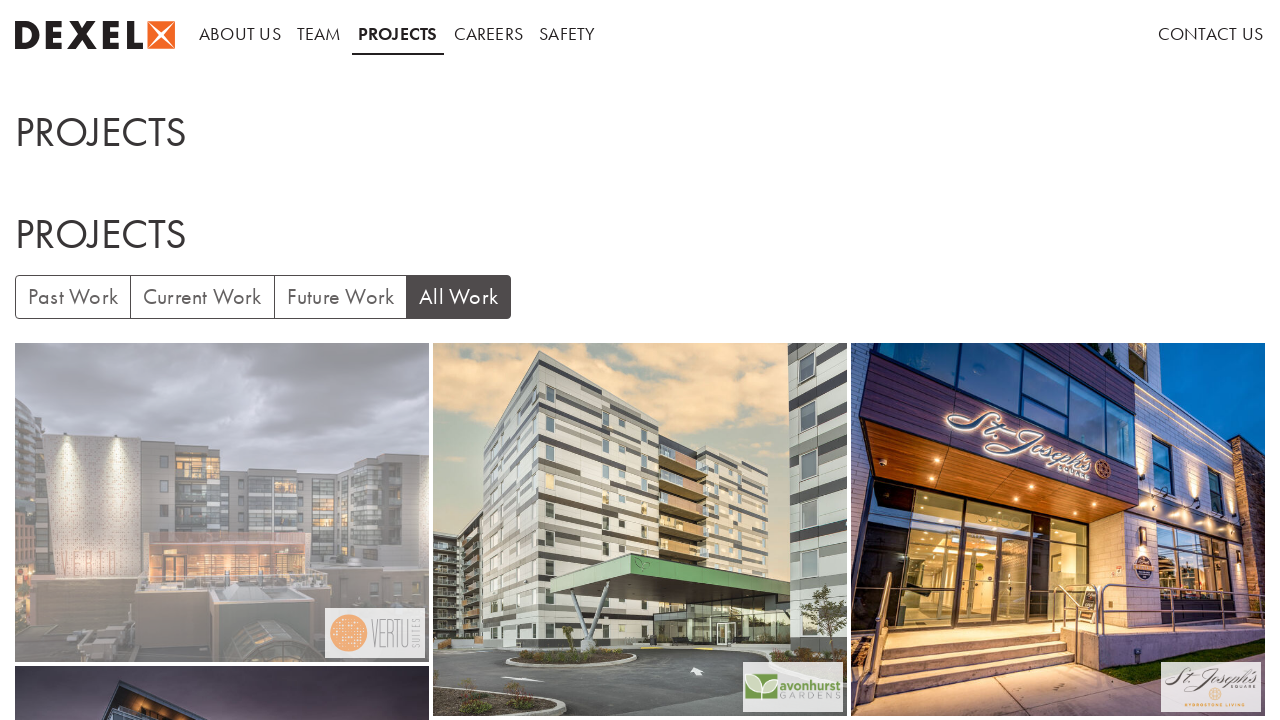

Re-queried future projects list
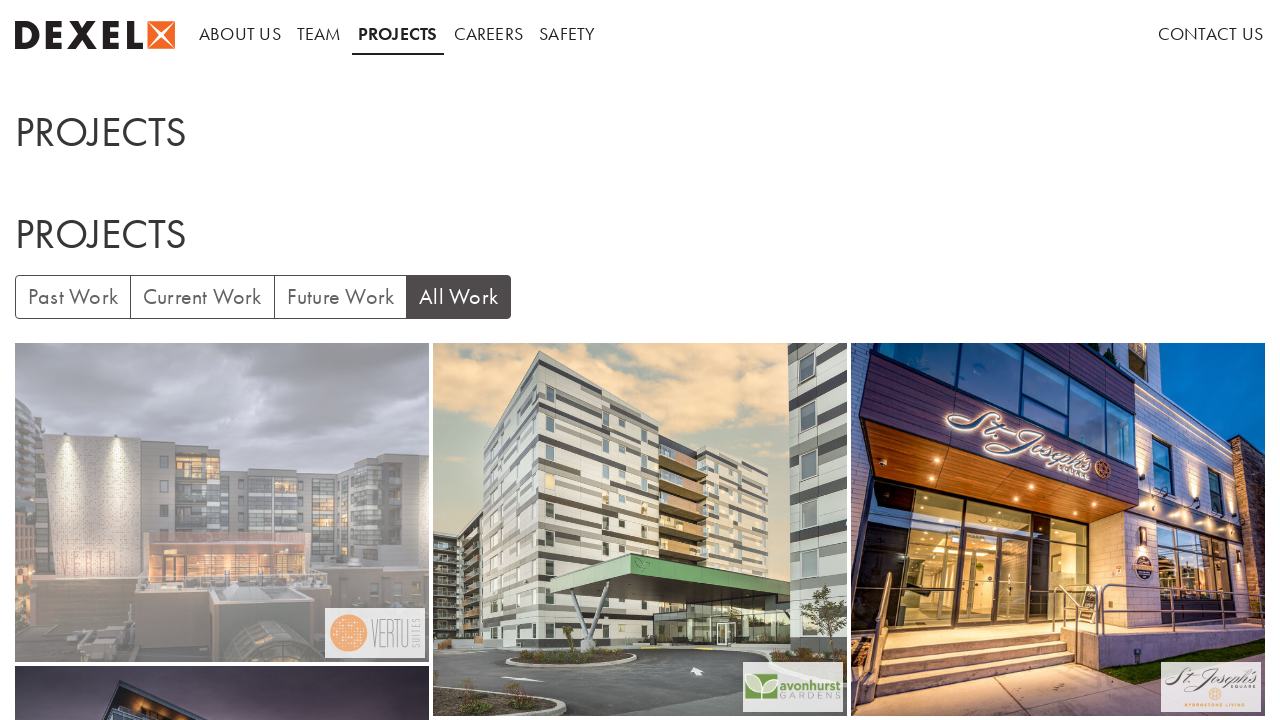

Clicked on future project 2 at (1058, 360) on .project-gallery >> div[data-status="future"] >> nth=1
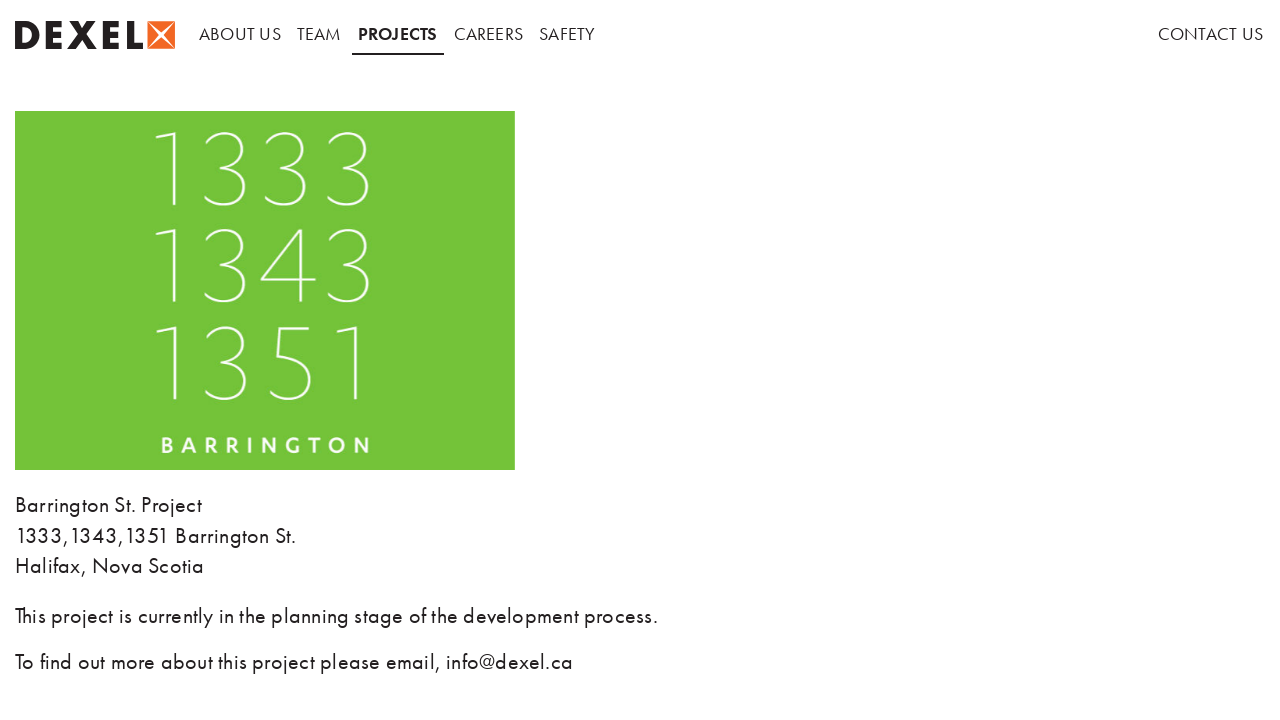

Project 2 details page loaded
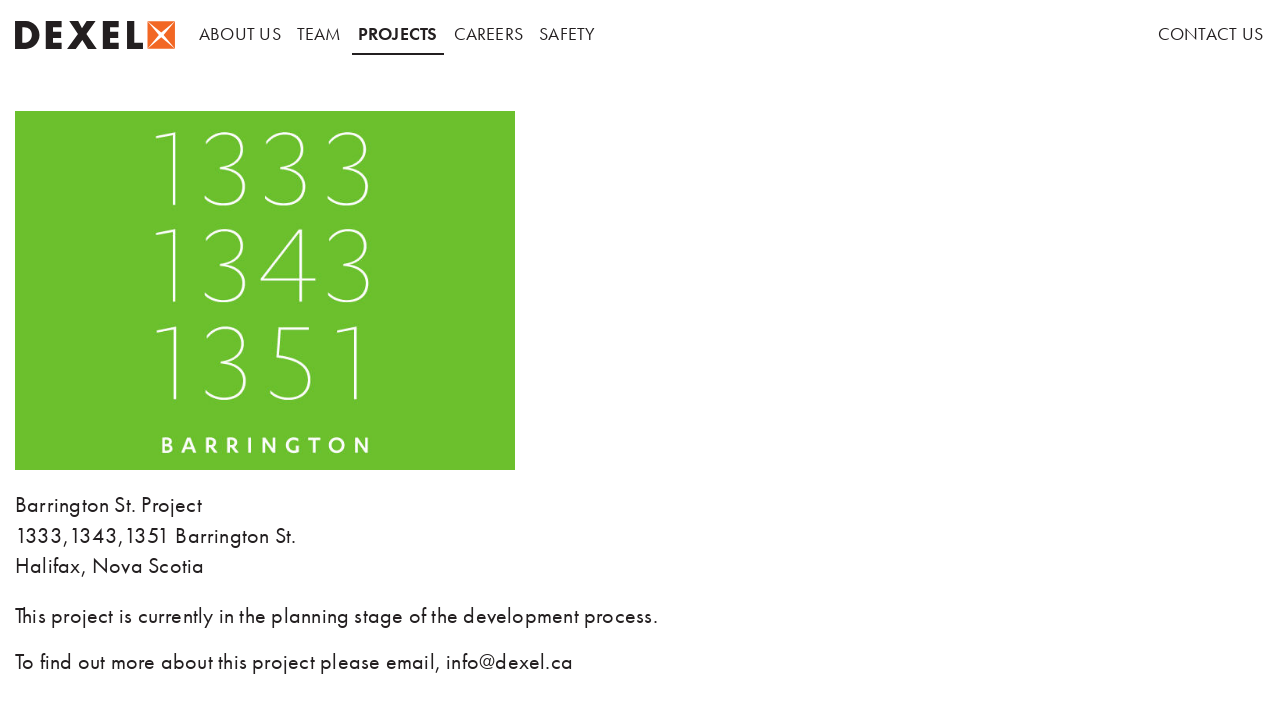

Navigated back from project 2 details
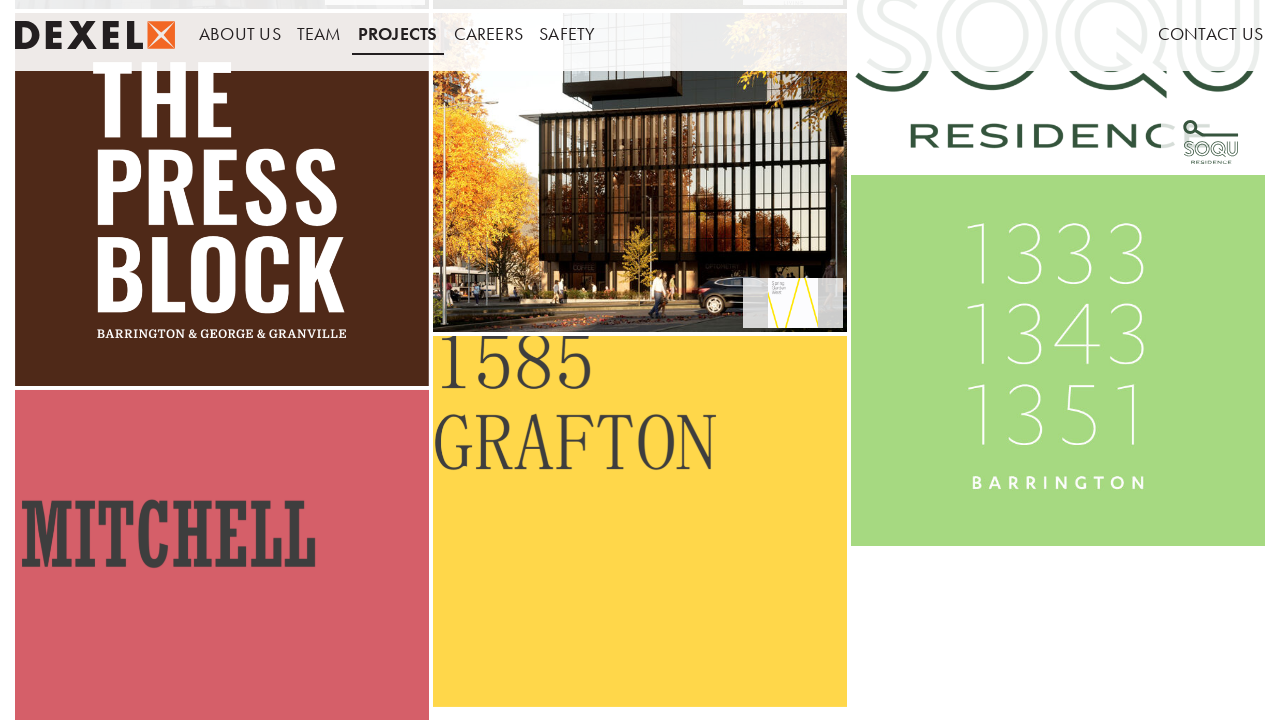

Projects gallery reloaded after navigation
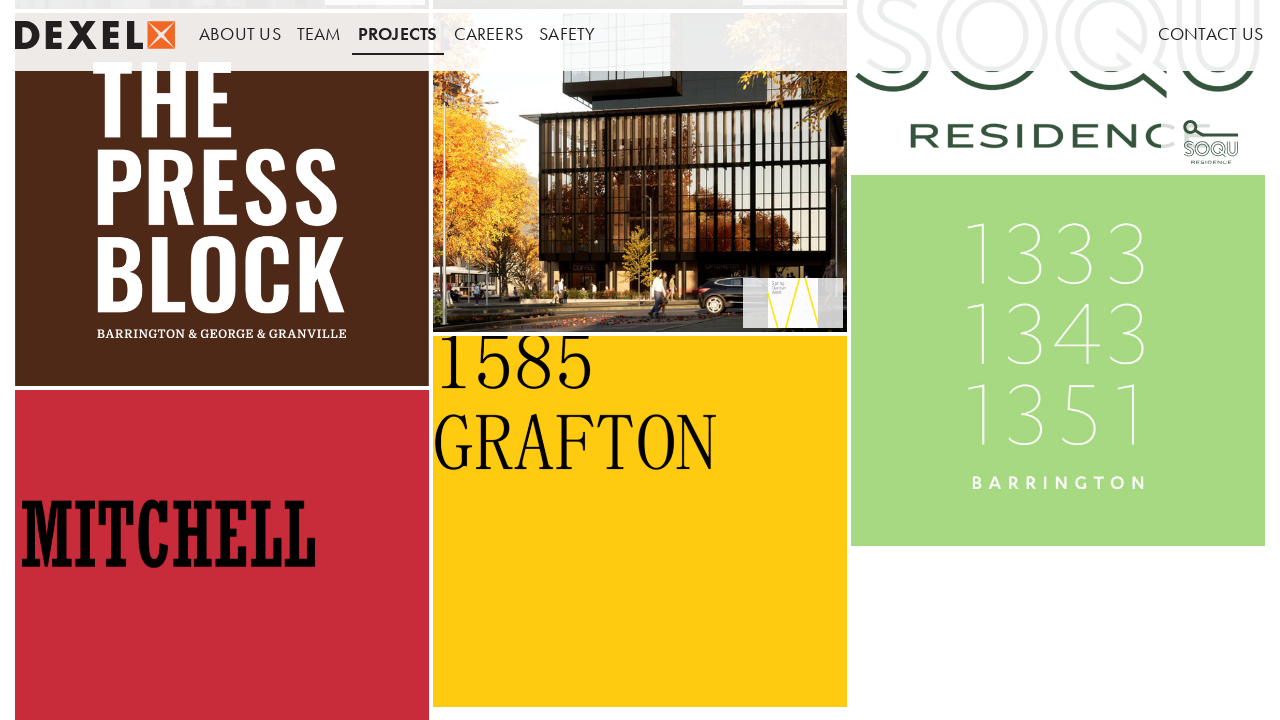

Re-queried future projects list
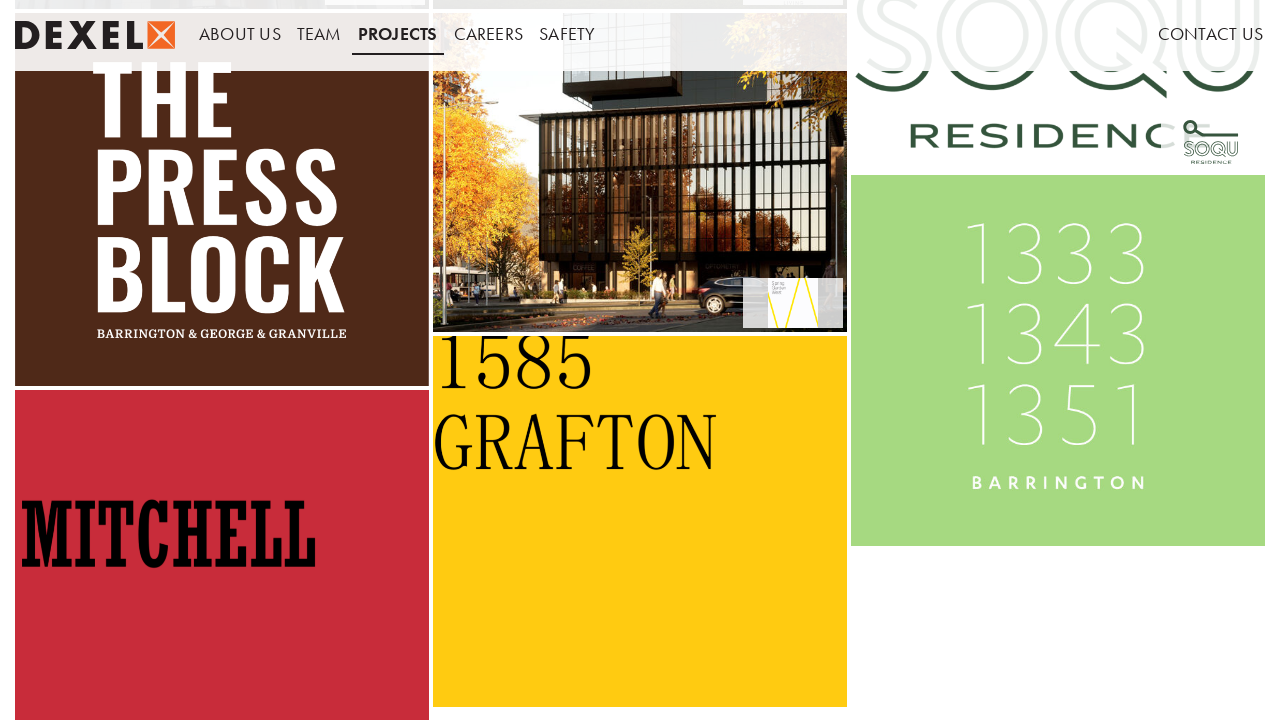

Clicked on future project 3 at (640, 521) on .project-gallery >> div[data-status="future"] >> nth=2
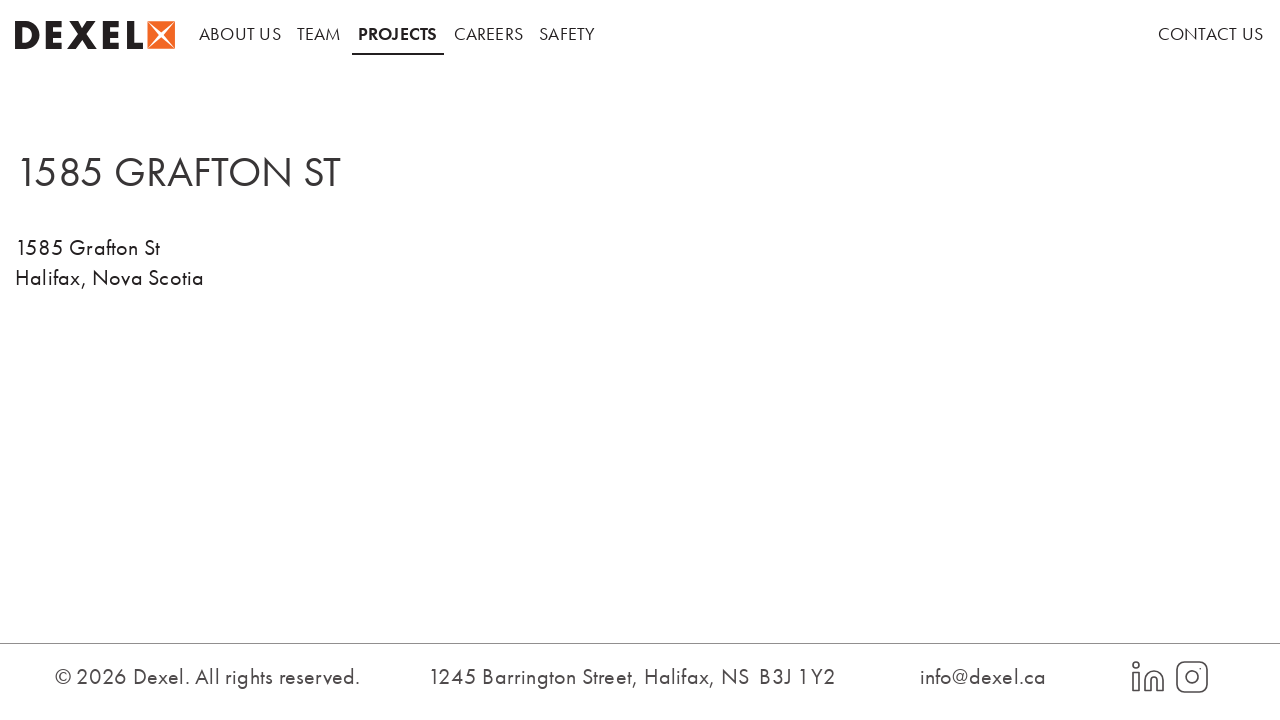

Project 3 details page loaded
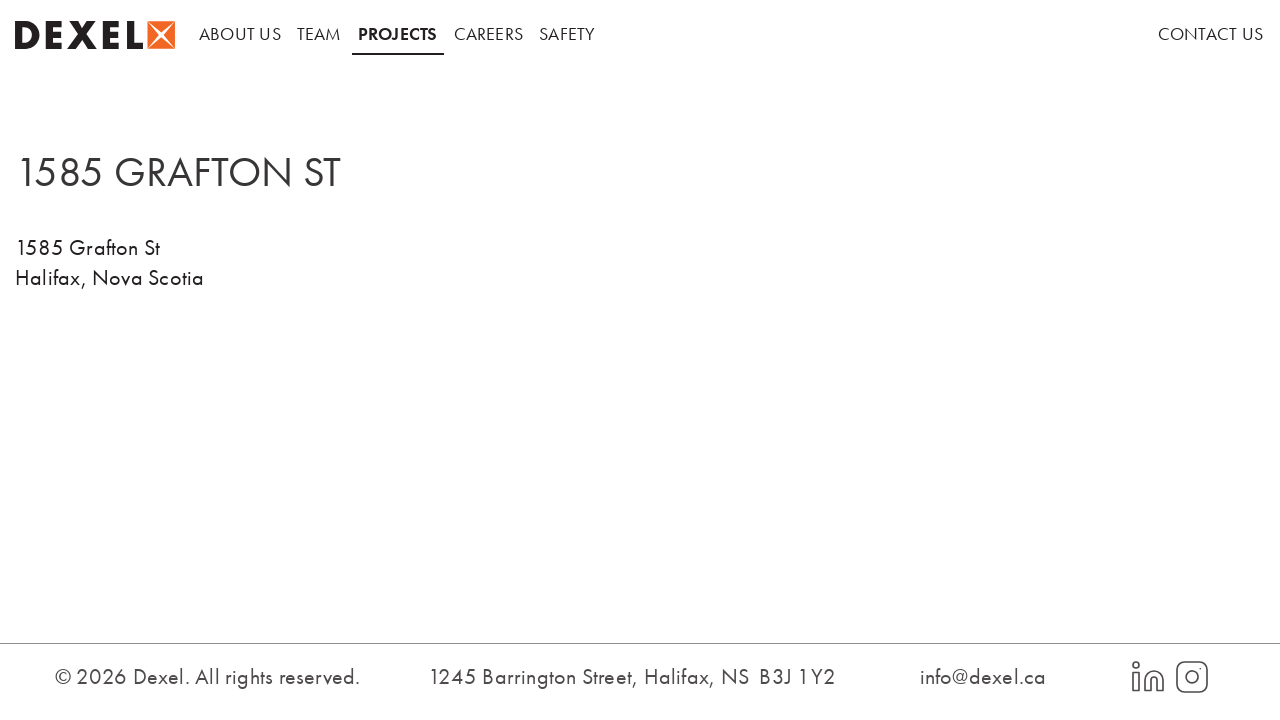

Navigated back from project 3 details
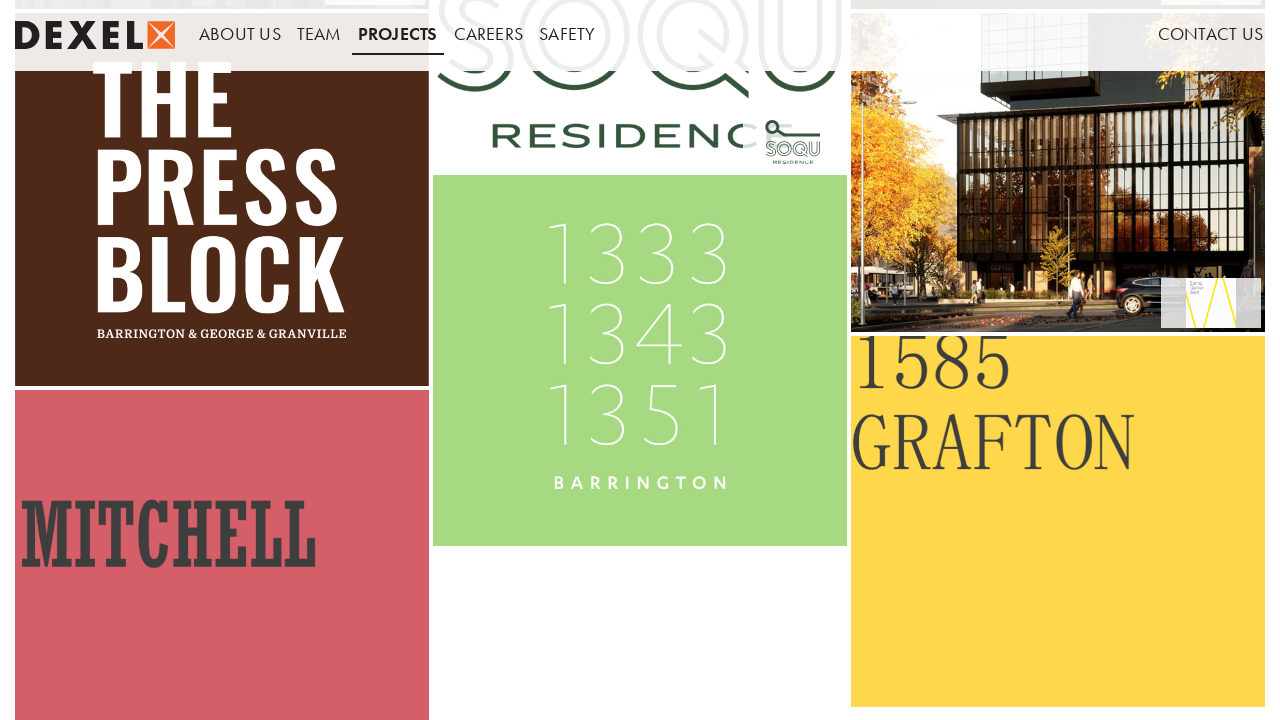

Projects gallery reloaded after navigation
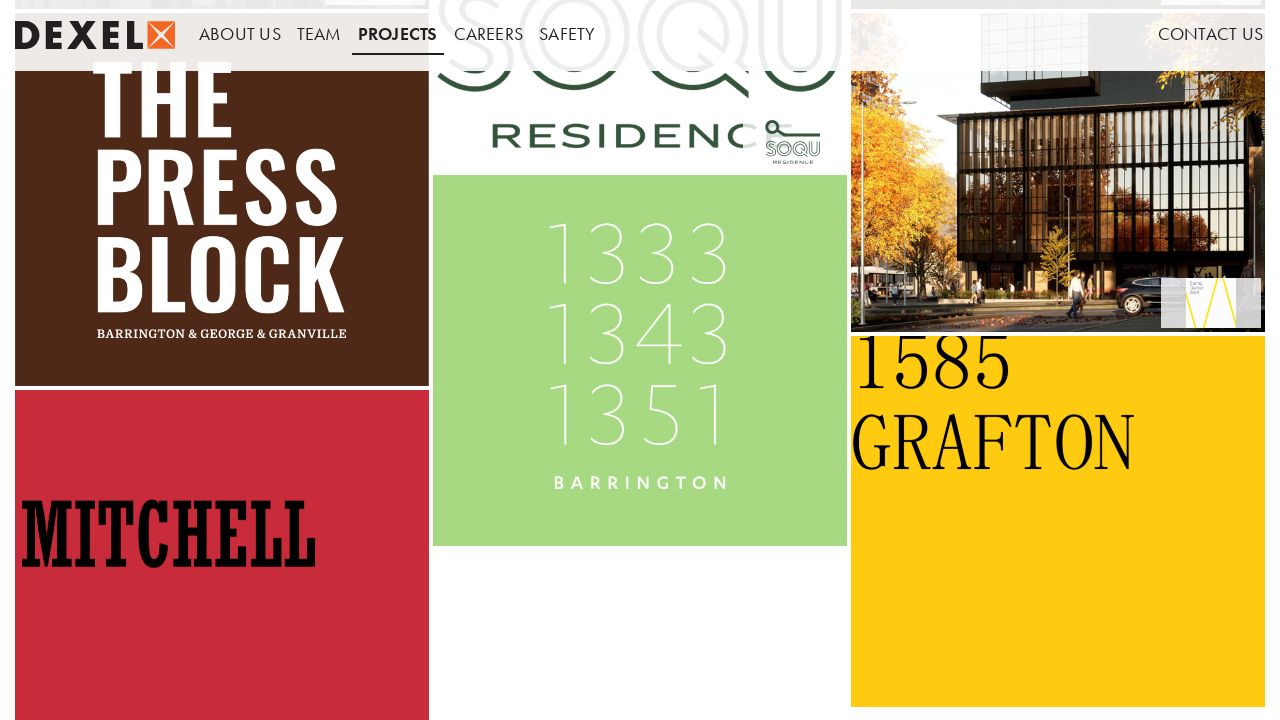

Re-queried future projects list
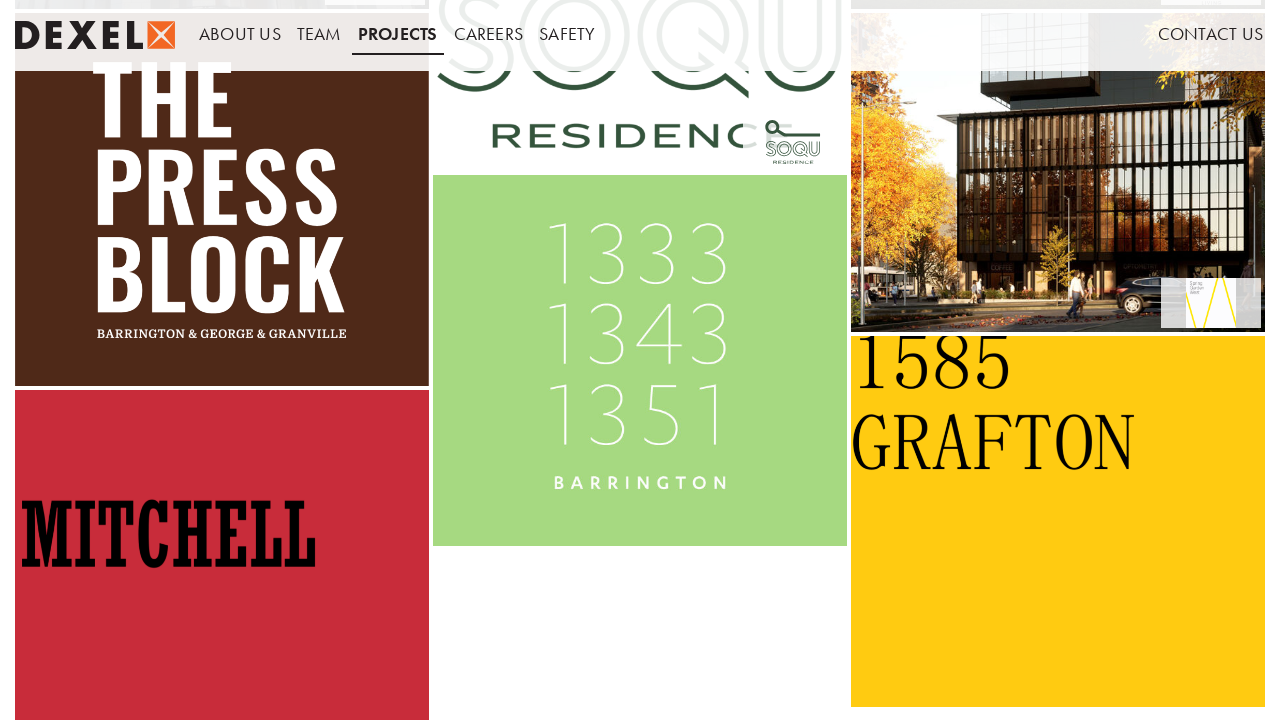

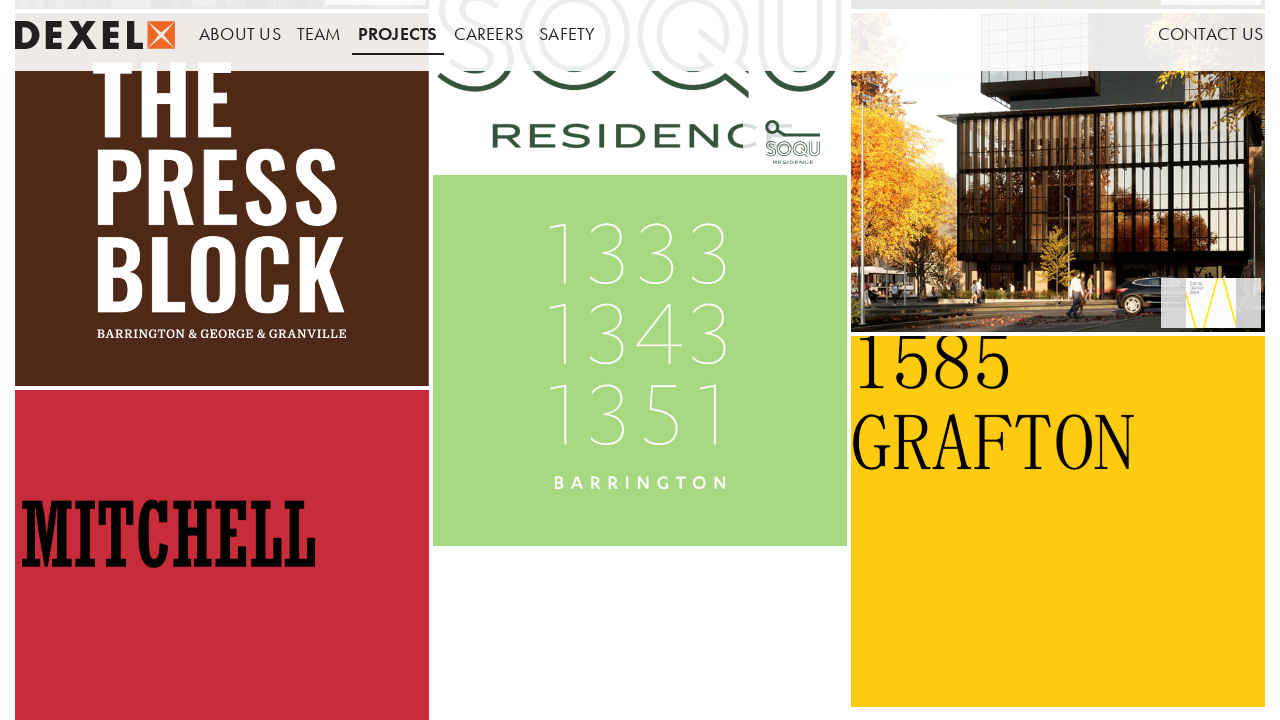